Tests the search functionality on the PROS UNICAM website by clicking the search toggle, entering a search query, and submitting the search form

Starting URL: https://pros.unicam.it/

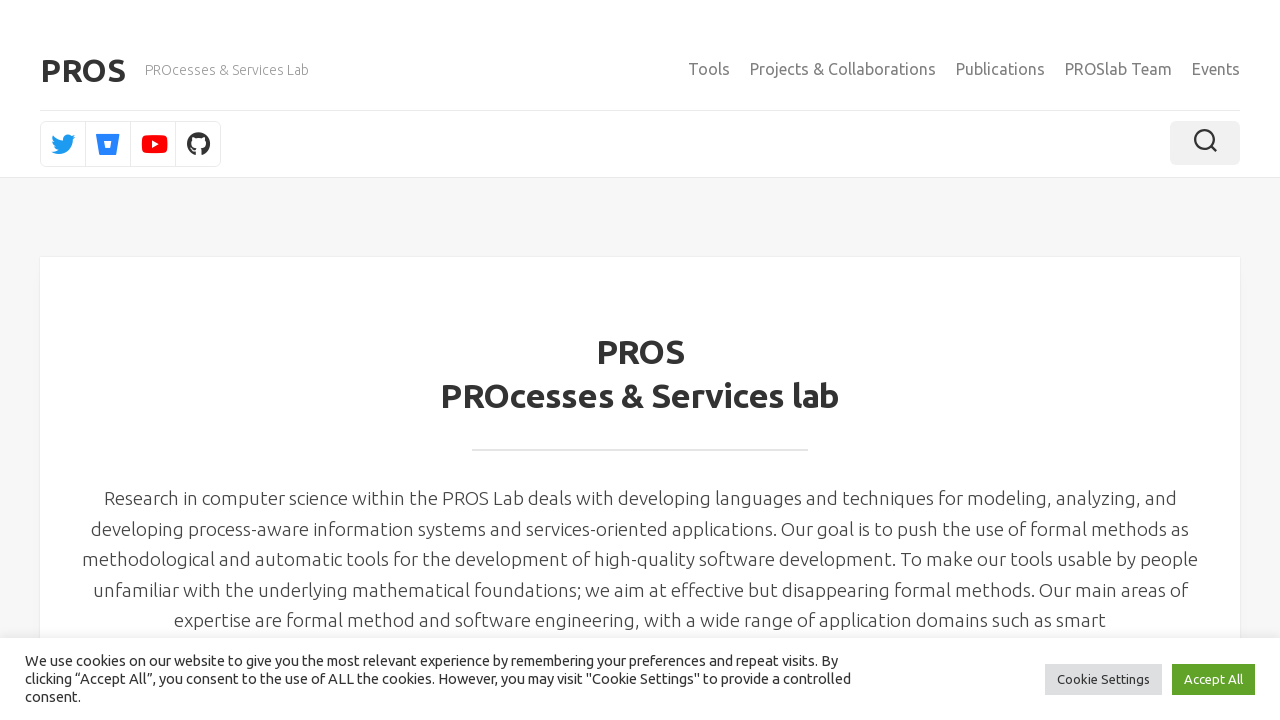

Clicked search toggle button to reveal search field at (1205, 143) on .toggle-search
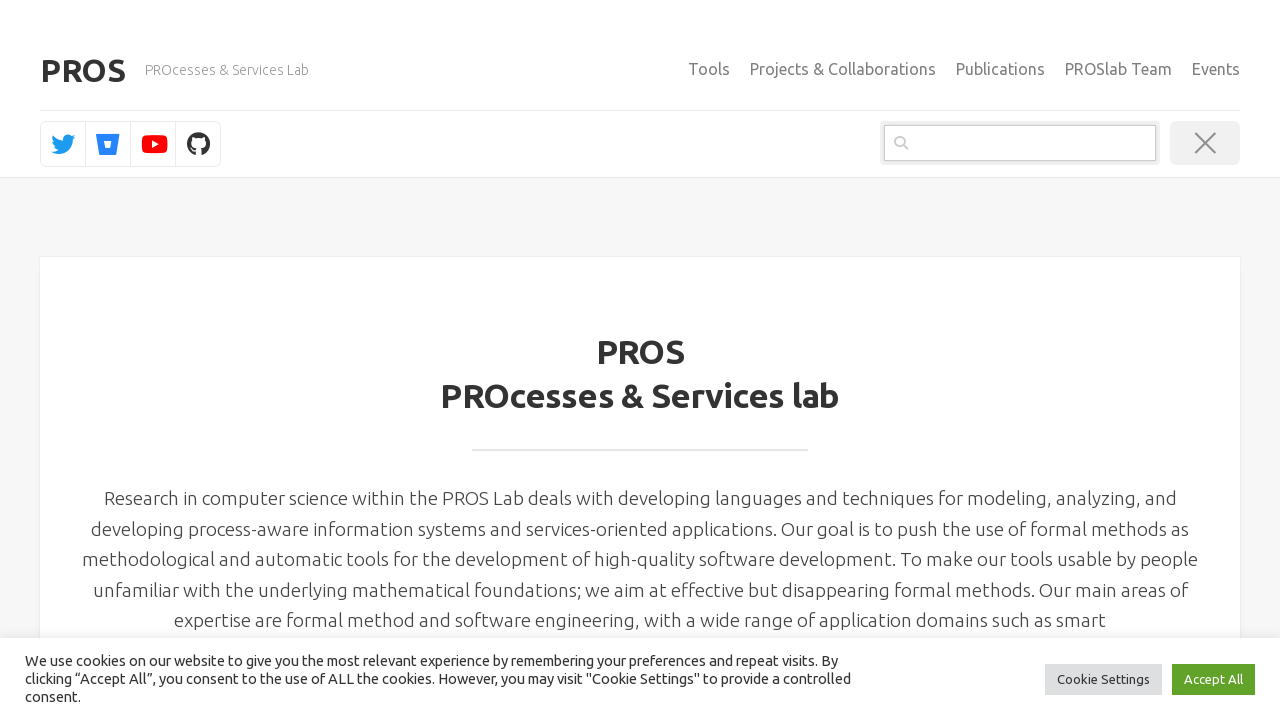

Clicked search input field at (1020, 143) on input[name='s']
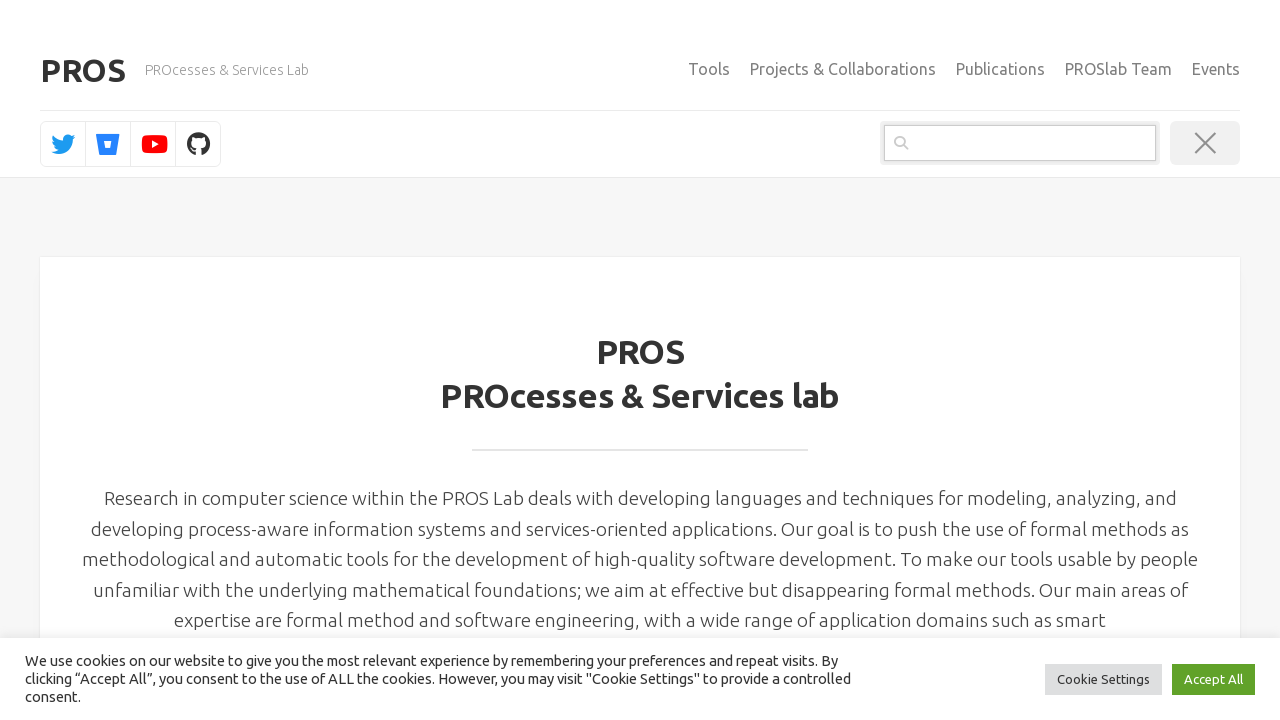

Filled search field with 'digital twin' query on input[name='s']
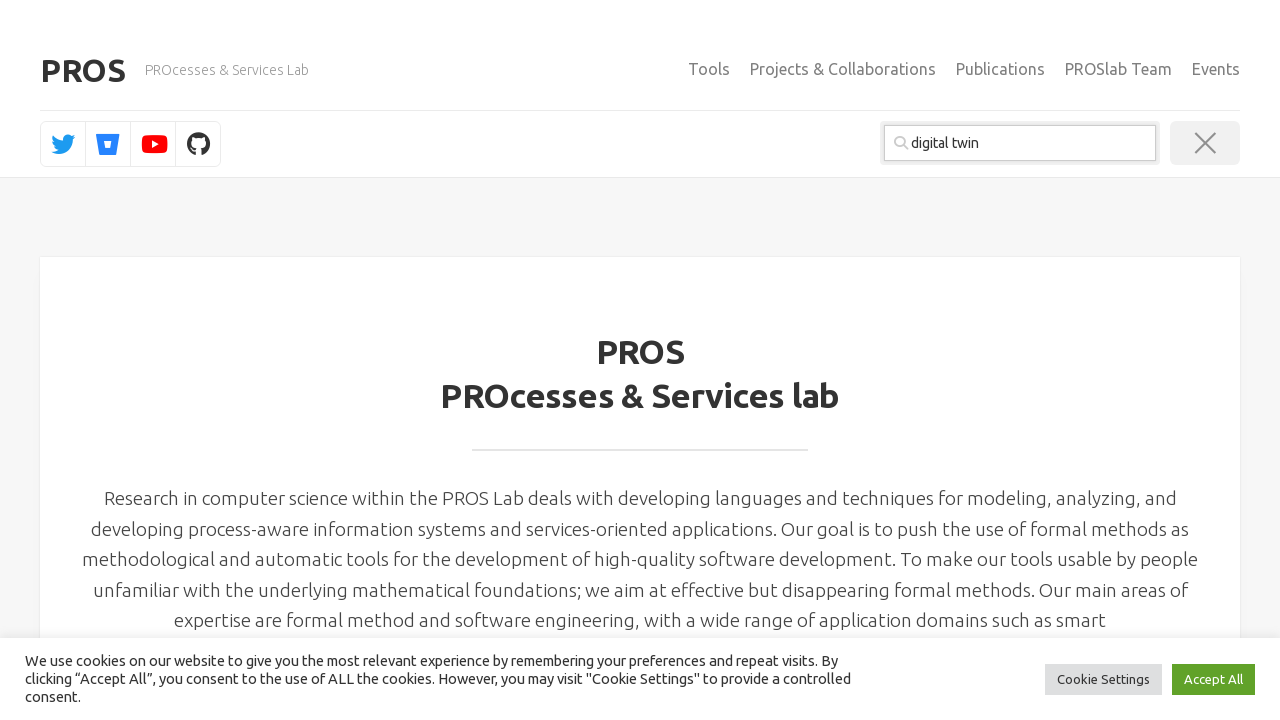

Submitted search form by pressing Enter on .searchform
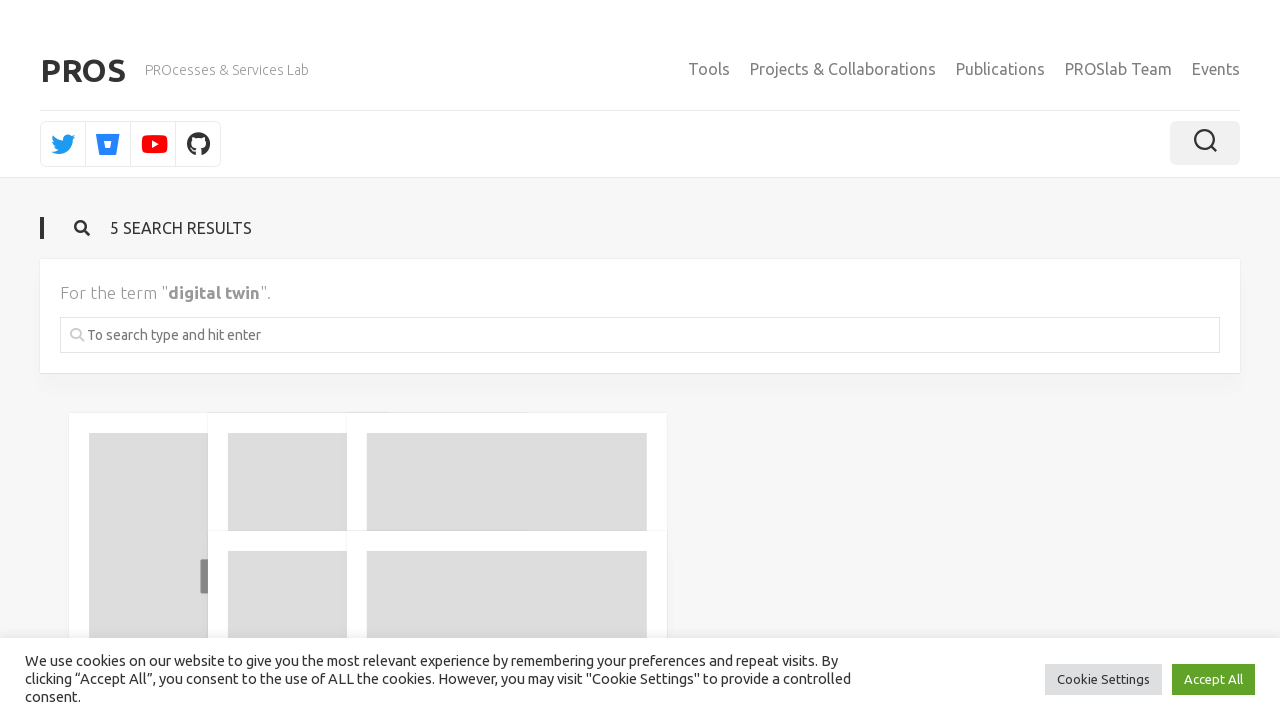

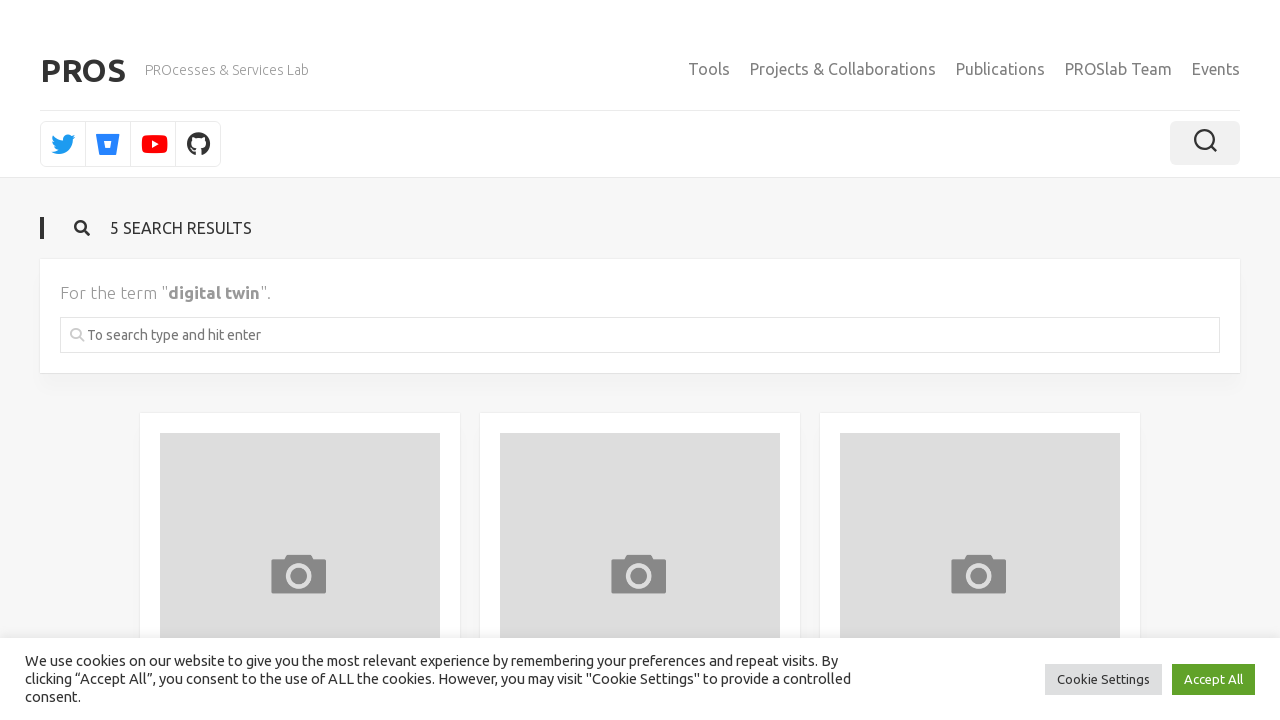